Tests that the "Altura", "E-mails" and "Telefones" fields are visible across different screen resolutions (desktop, tablet, mobile) after inserting a student.

Starting URL: https://ciscodeto.github.io/AcodemiaGerenciamento/yalunos.html

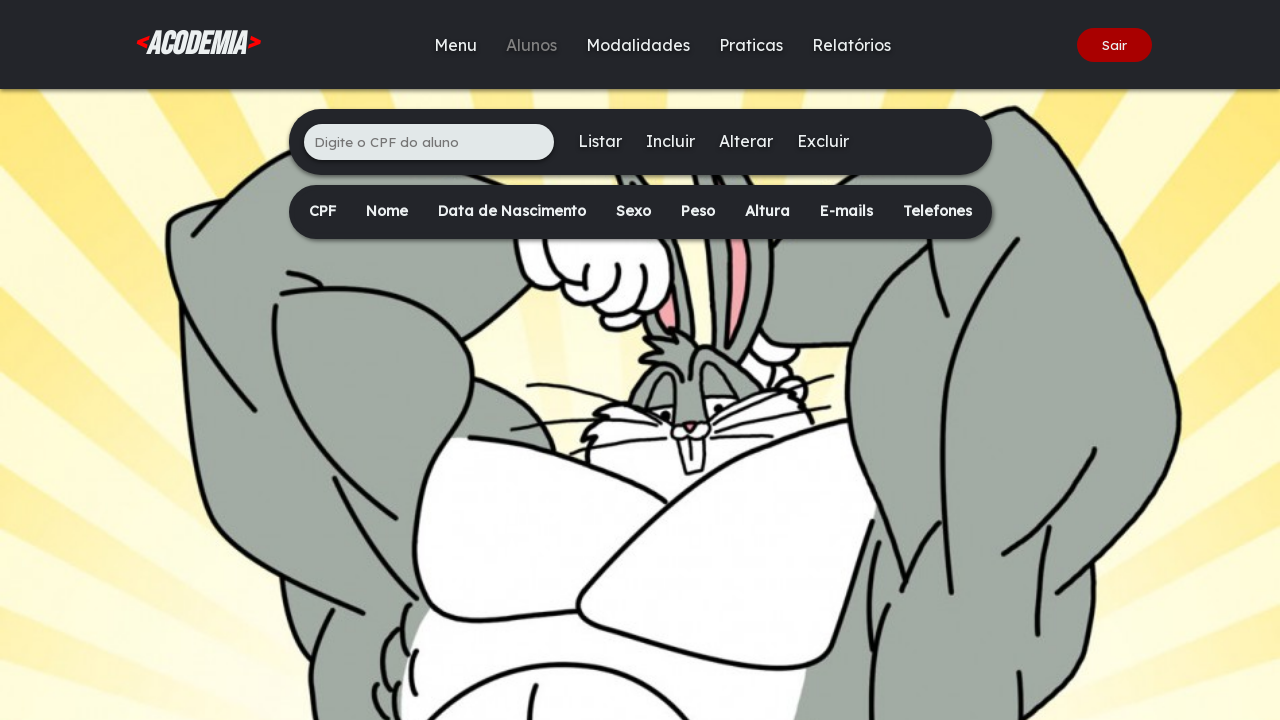

Filled CPF field with '276.498.351-72' on xpath=/html/body/div[2]/main/div[1]/ul/li[1]/input
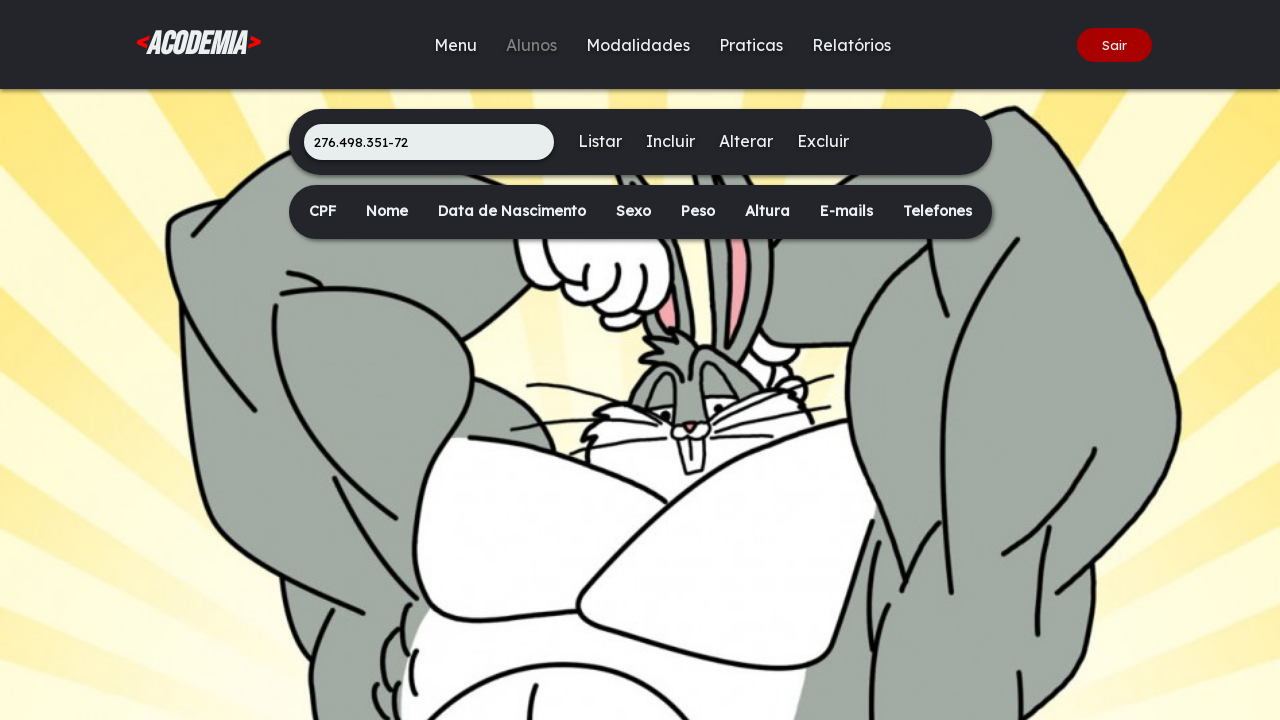

Clicked Insert button to search for student at (670, 141) on xpath=/html/body/div[2]/main/div[1]/ul/li[3]/a
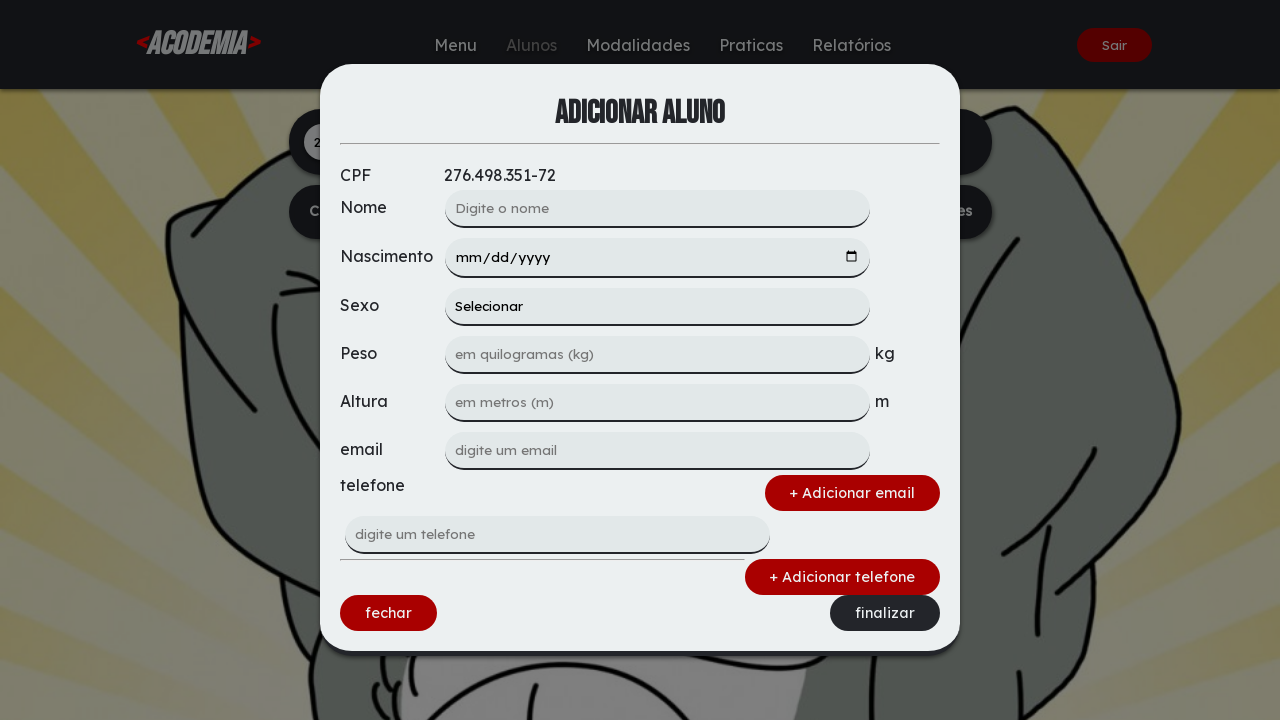

Filled weight field with '68' on xpath=/html/body/div[1]/div/form/input[3]
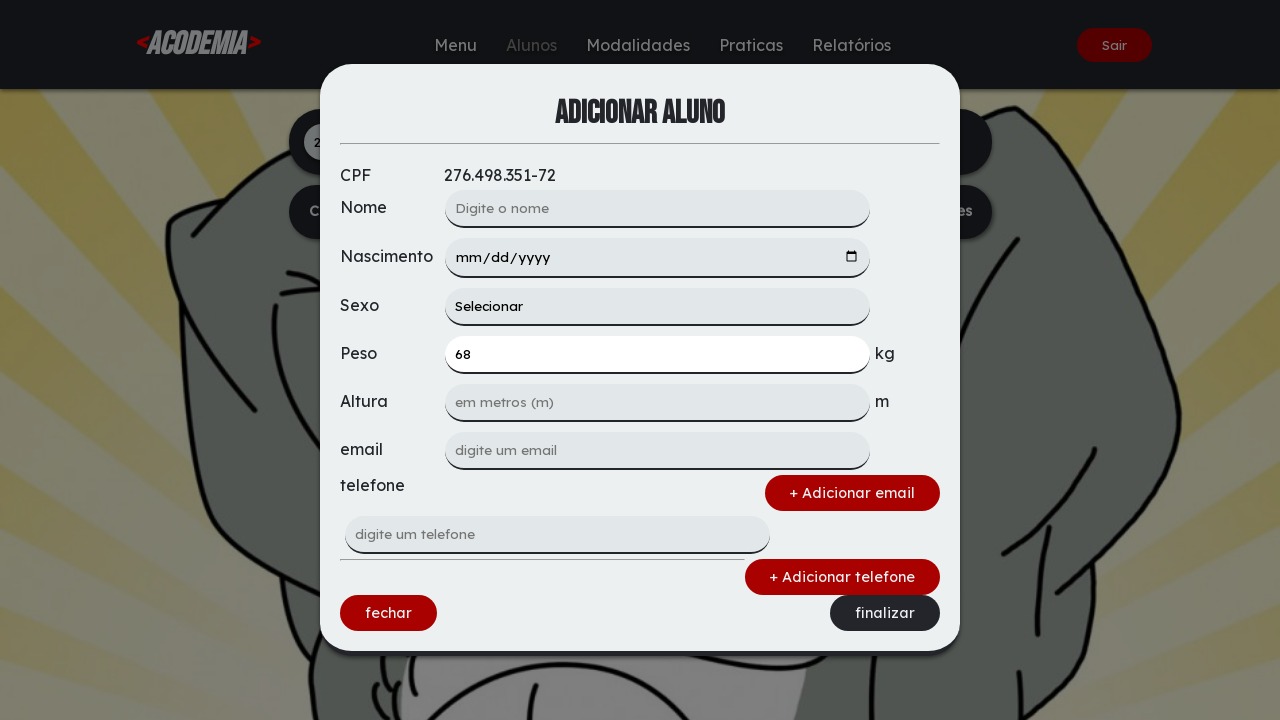

Filled height (Altura) field with '1,82' on xpath=/html/body/div[1]/div/form/input[4]
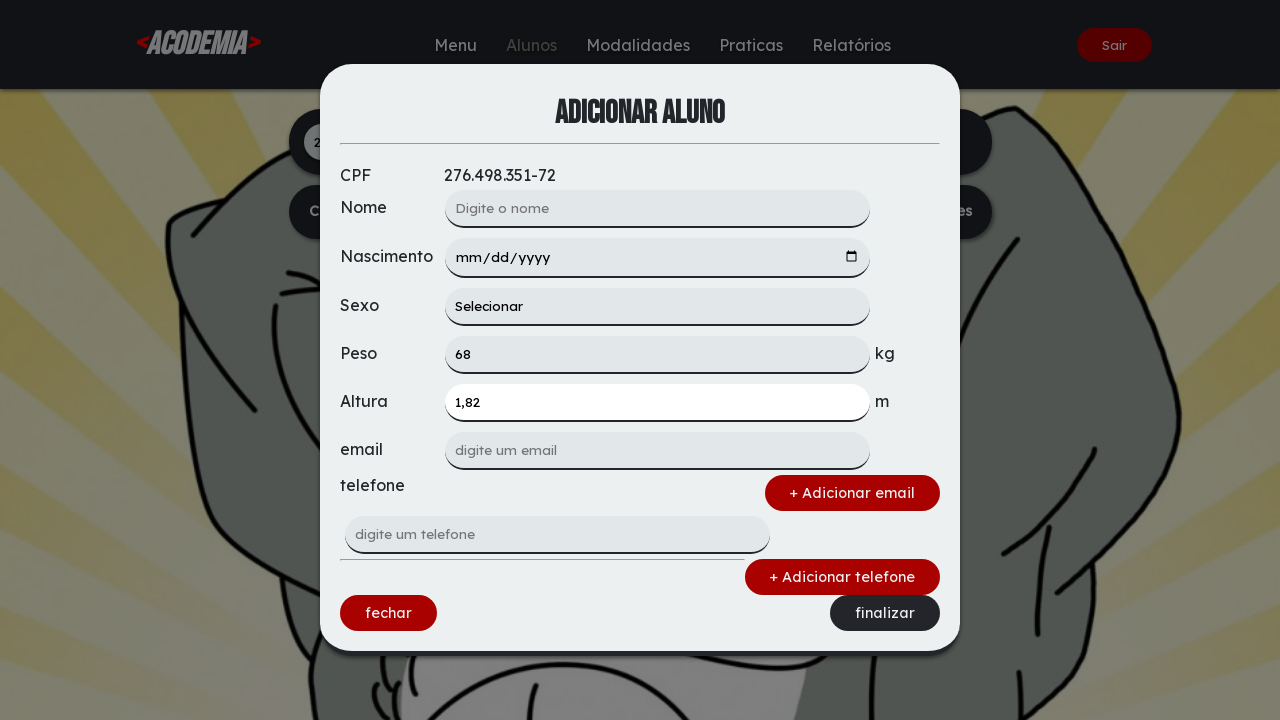

Clicked Finalize button to complete student registration at (885, 613) on xpath=/html/body/div[1]/div/form/div[3]/a[2]
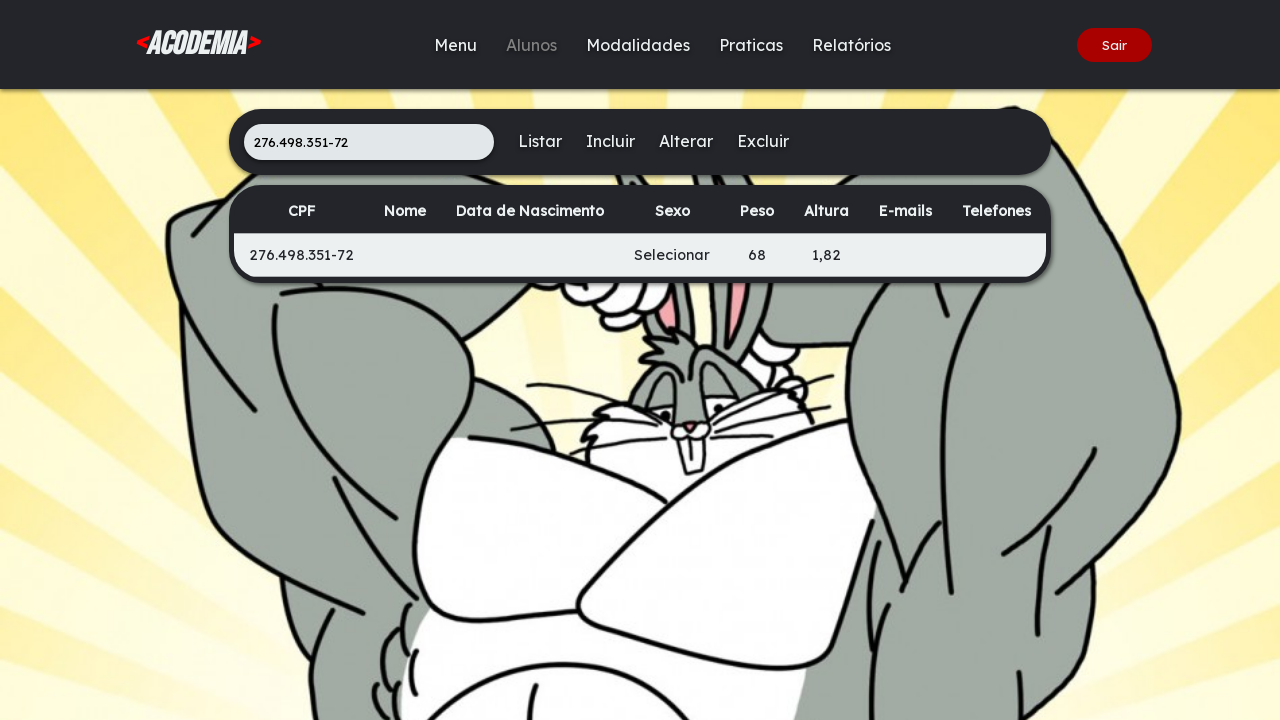

Clicked List button to view student list at (540, 141) on xpath=/html/body/div[2]/main/div[1]/ul/li[2]/a
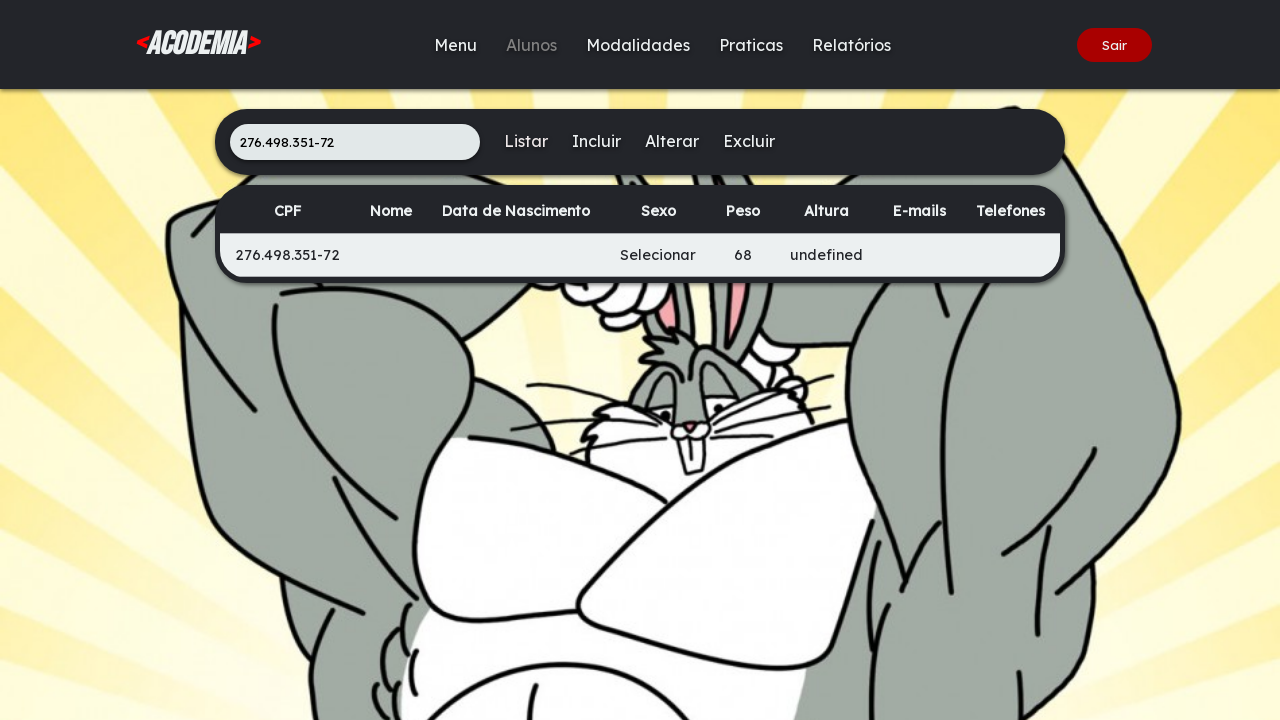

Set viewport to desktop resolution (1920x1080)
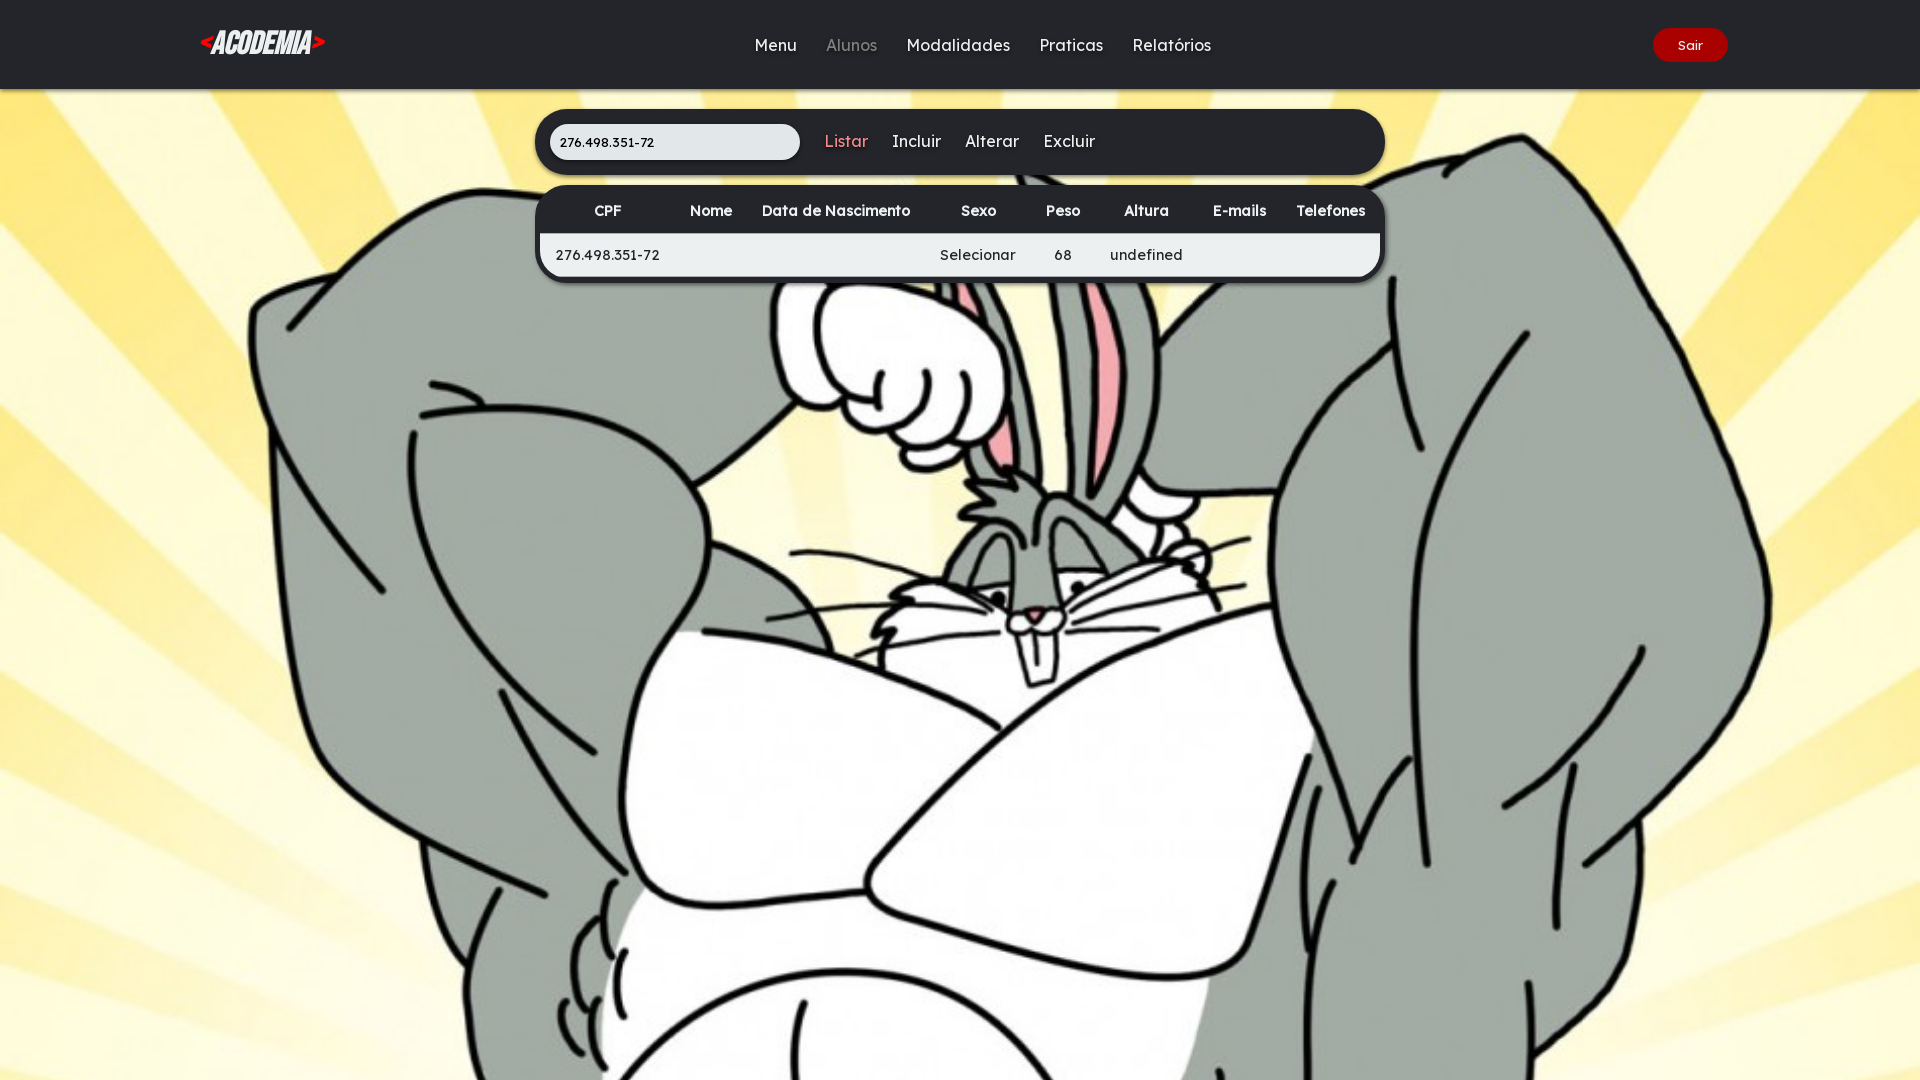

Verified Altura, E-mails and Telefones fields are visible in desktop resolution
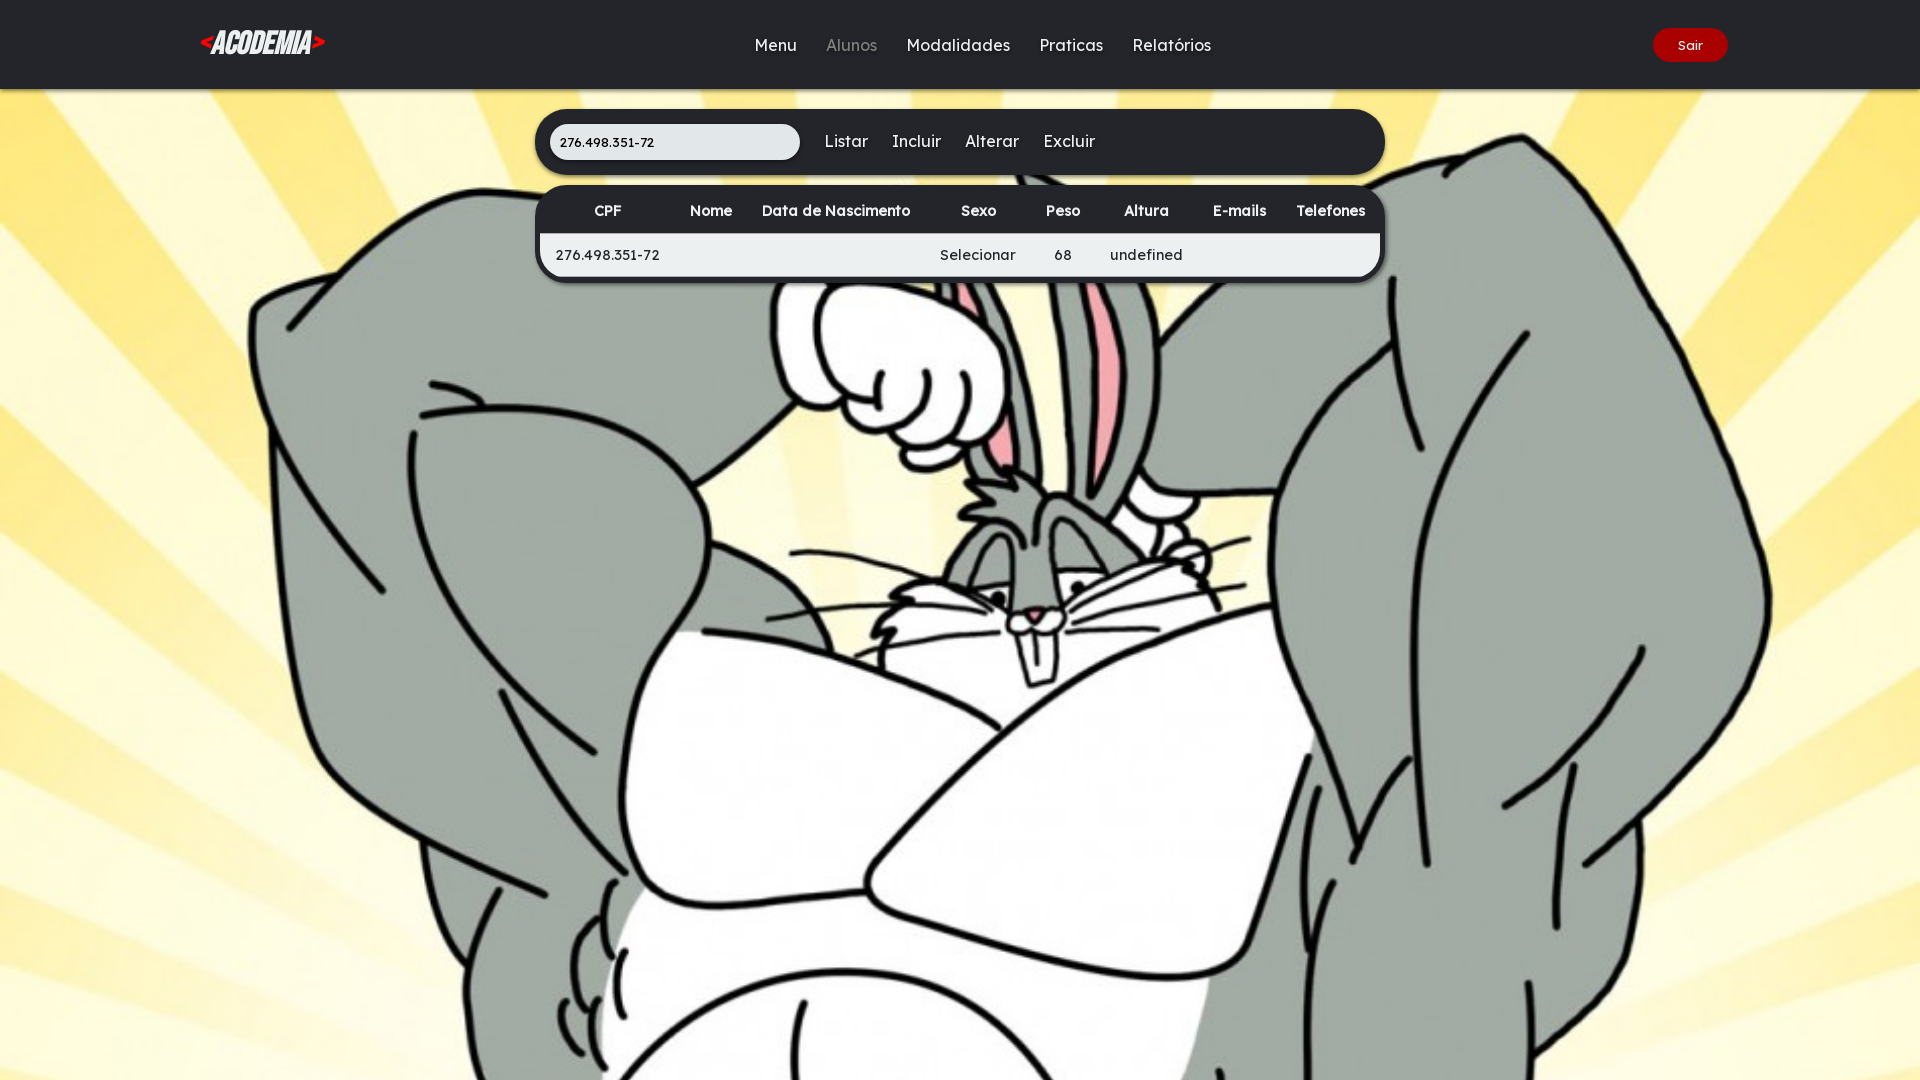

Set viewport to tablet landscape resolution (1024x768)
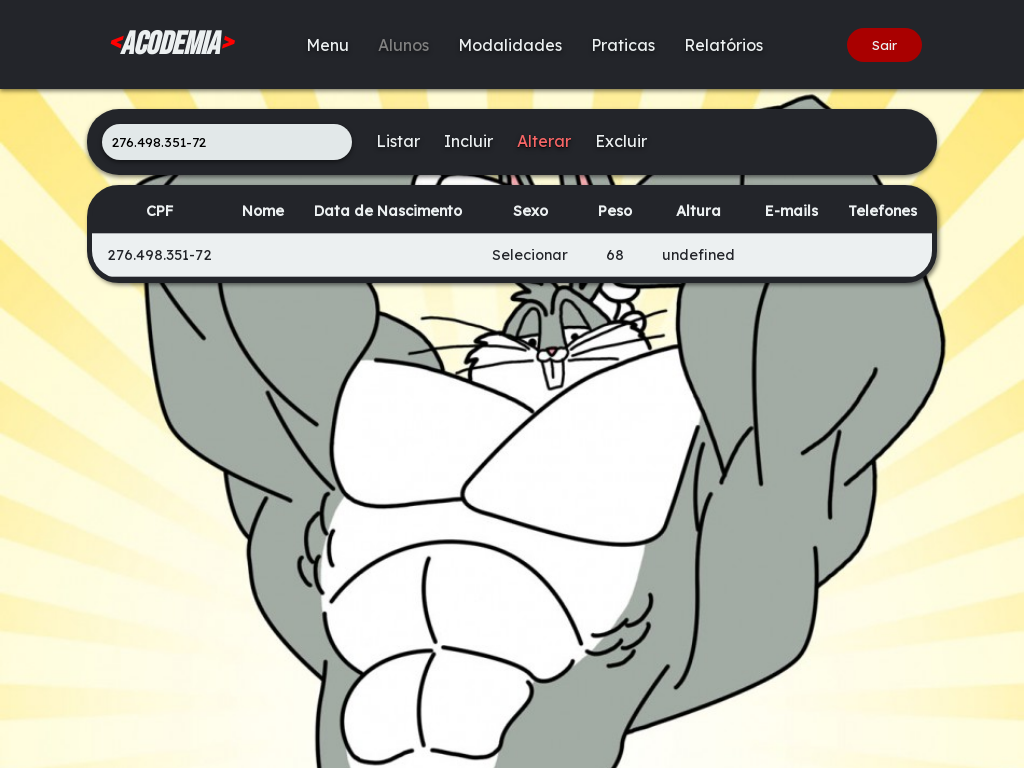

Verified Altura, E-mails and Telefones fields are visible in tablet landscape resolution
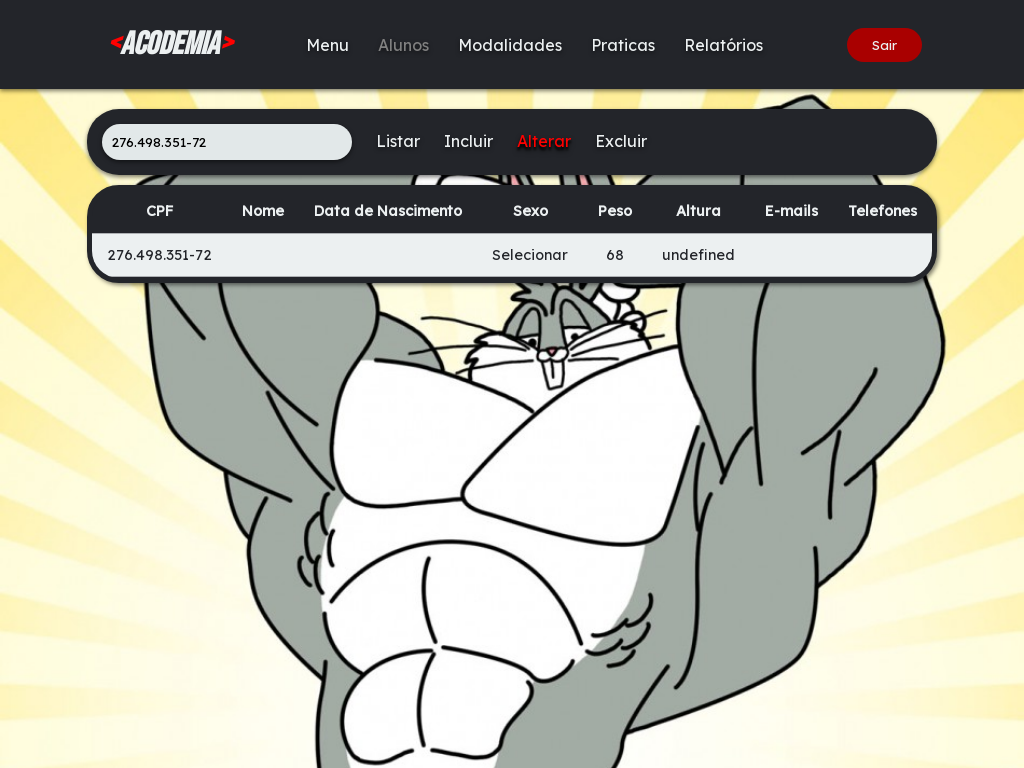

Set viewport to tablet portrait resolution (768x1024)
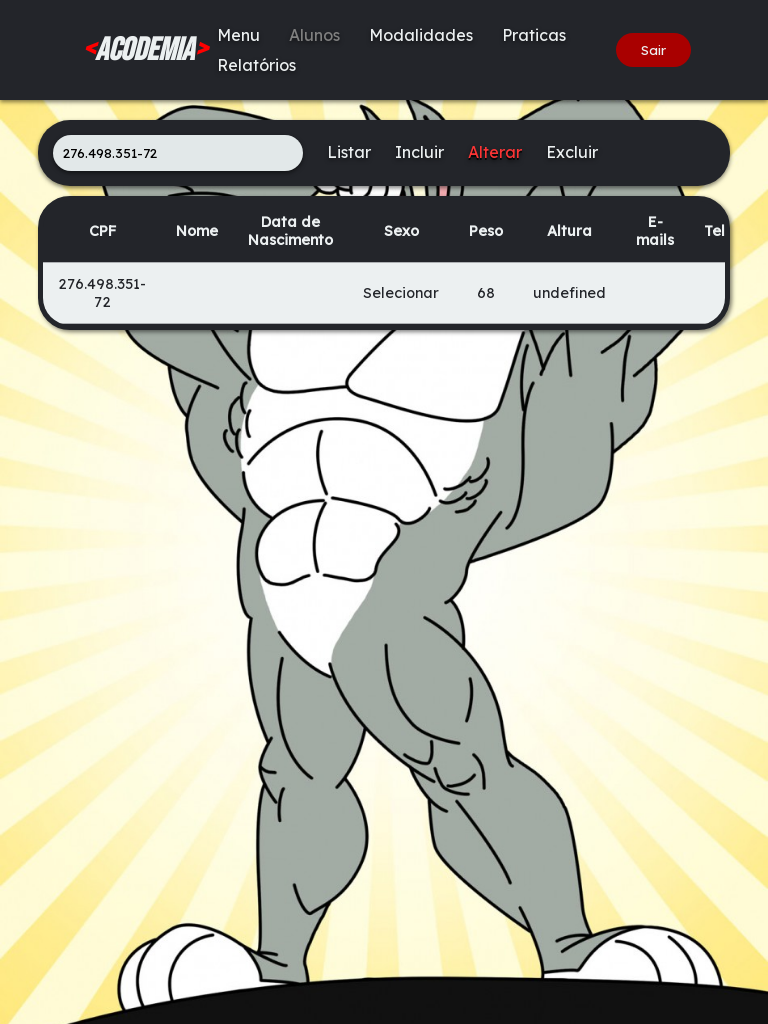

Verified Altura, E-mails and Telefones fields are visible in tablet portrait resolution
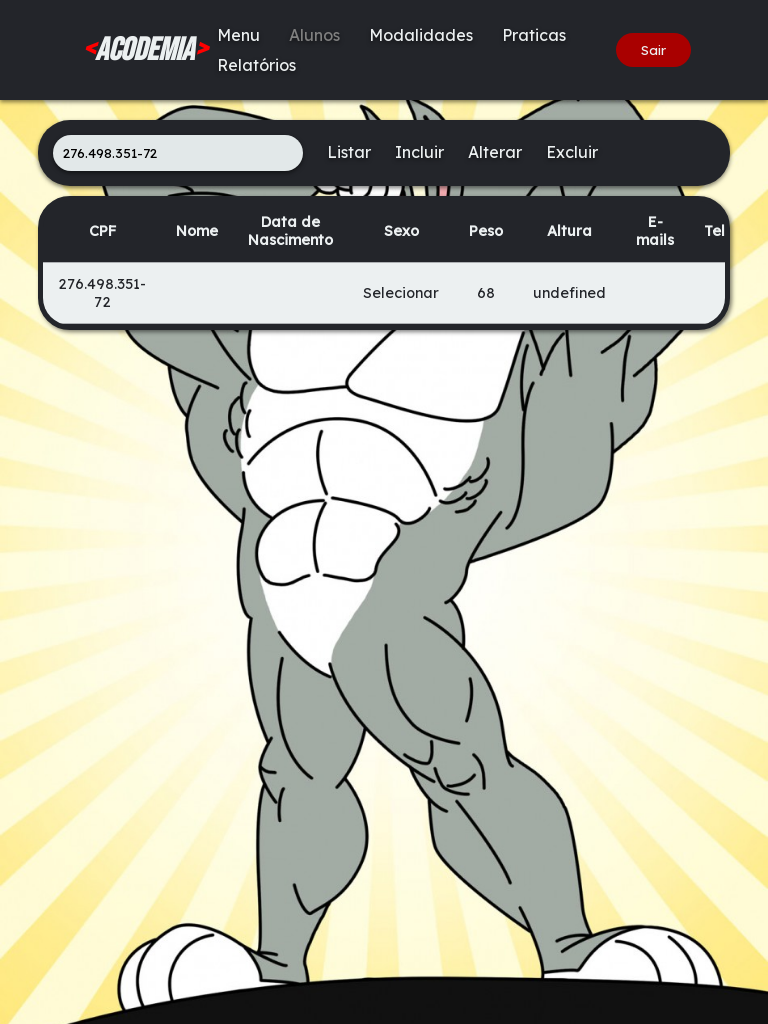

Set viewport to mobile resolution (375x812)
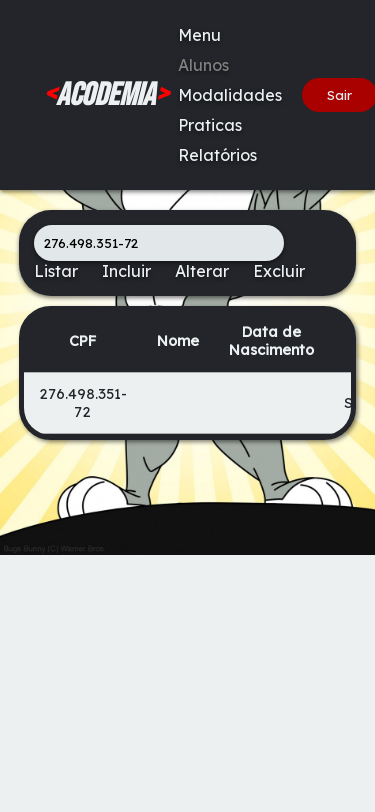

Verified Altura, E-mails and Telefones fields are visible in mobile resolution
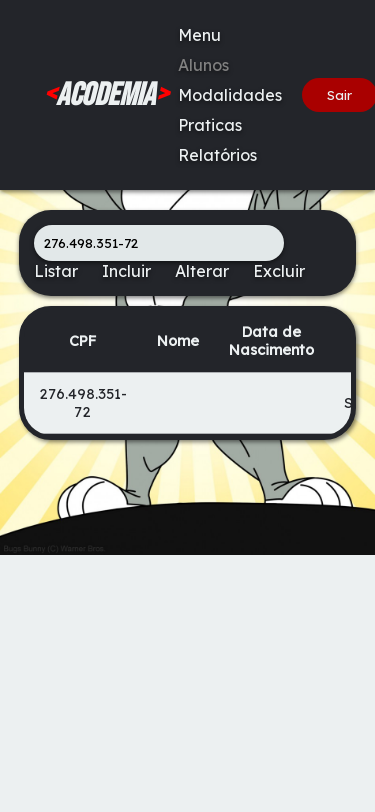

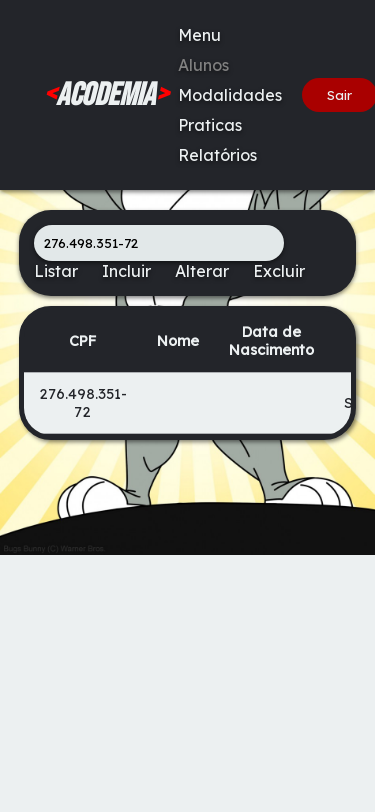